Tests input functionality by filling a number input field with a value and verifying the input is accepted.

Starting URL: https://practice.cydeo.com/inputs

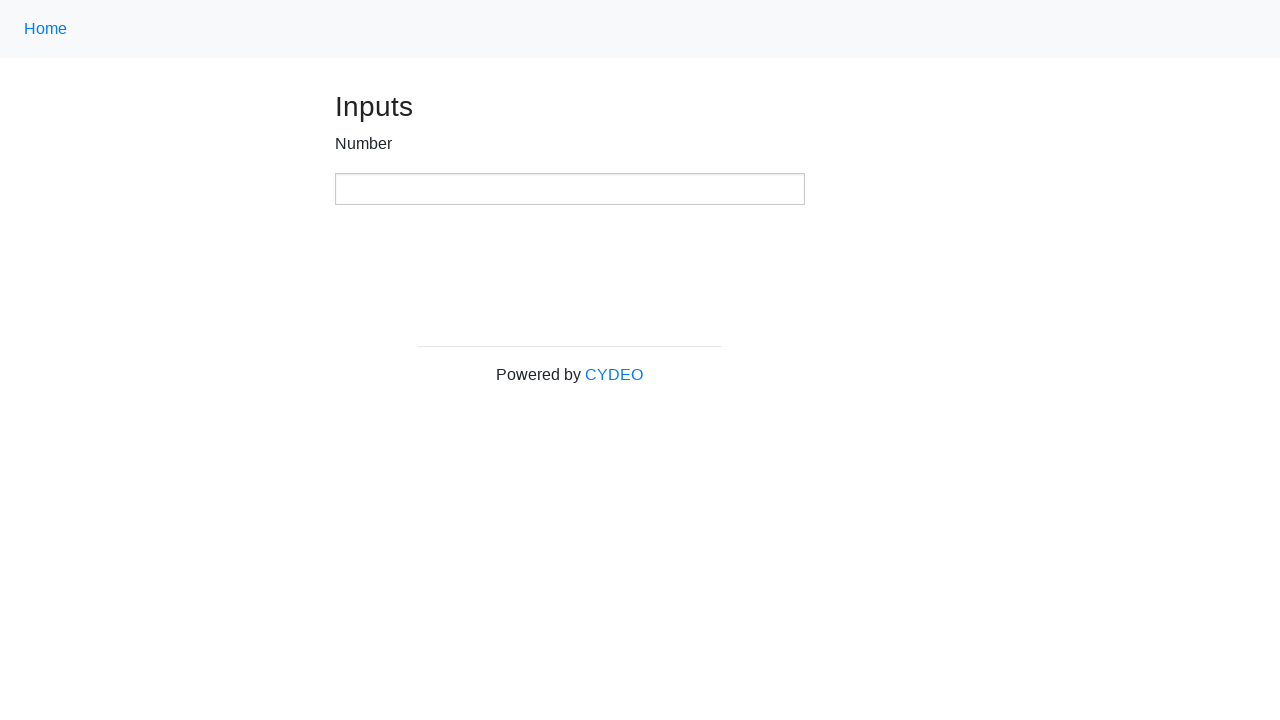

Filled number input field with value '1200' on xpath=//input[@type='number']
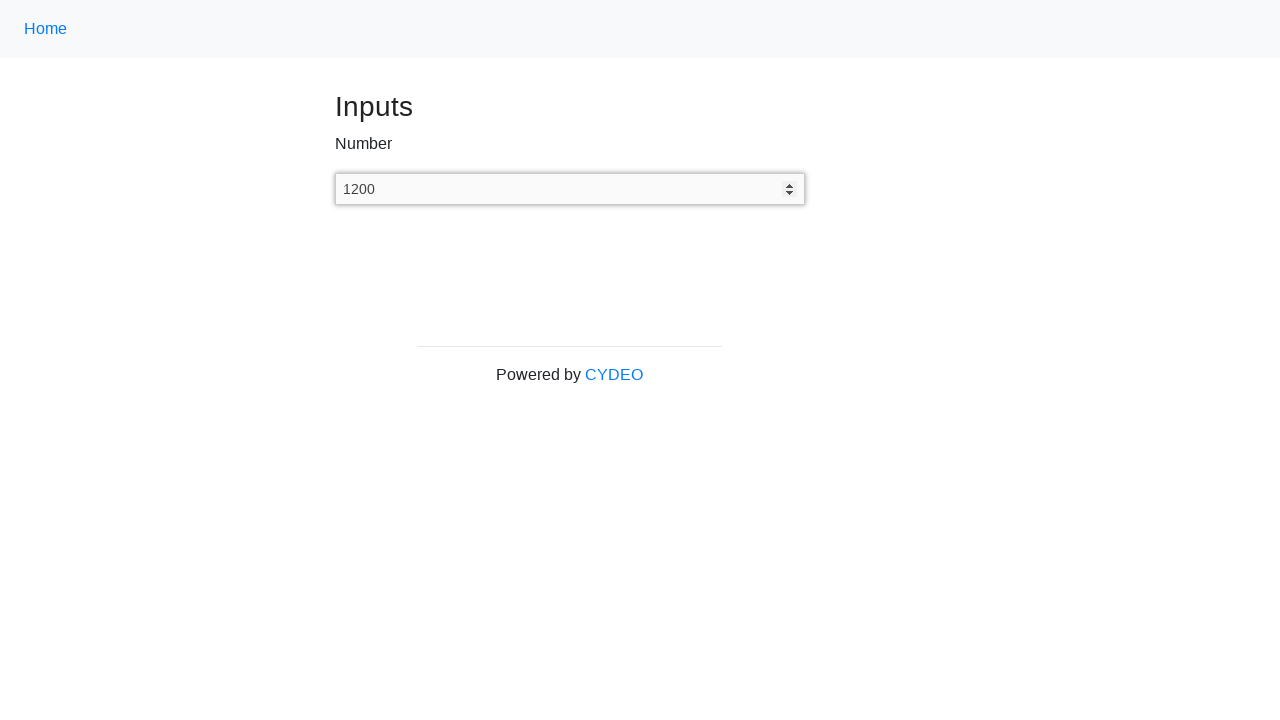

Waited 2 seconds for input to be processed
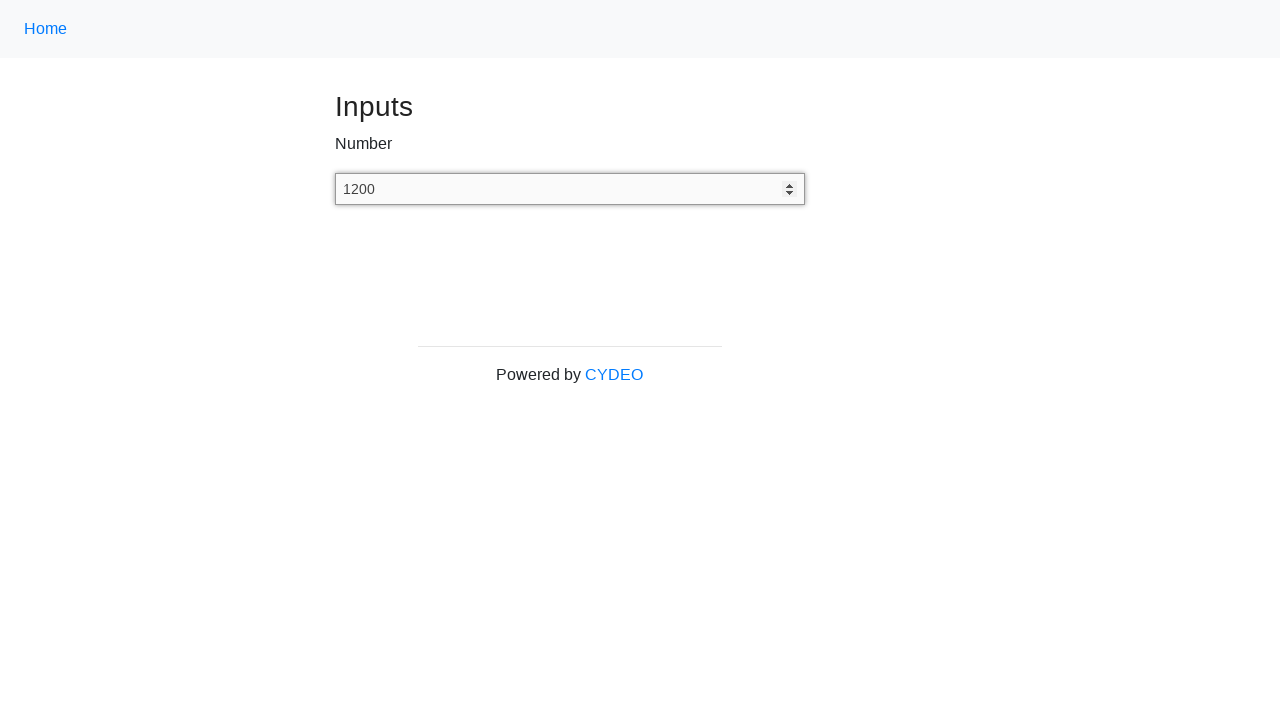

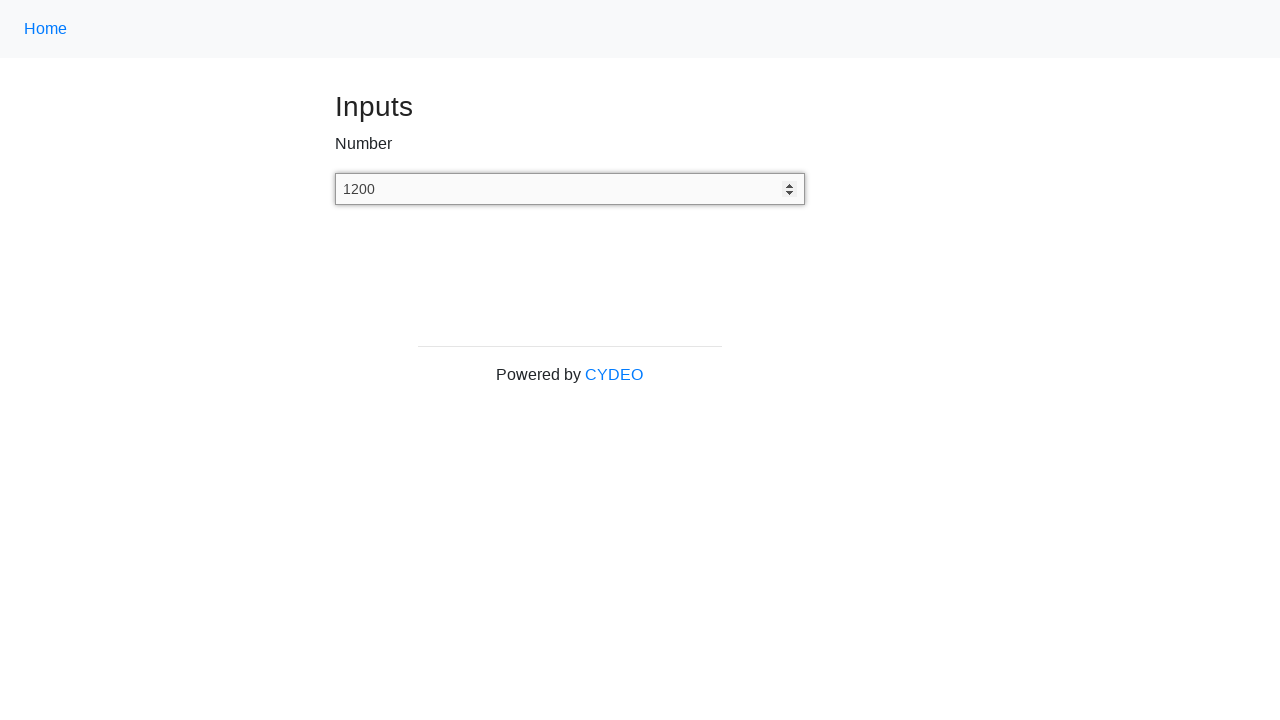